Tests selecting an option from a non-standard (non-select element) dropdown by clicking the dropdown to open it and then selecting "Algeria" from the country list.

Starting URL: https://semantic-ui.com/modules/dropdown.html

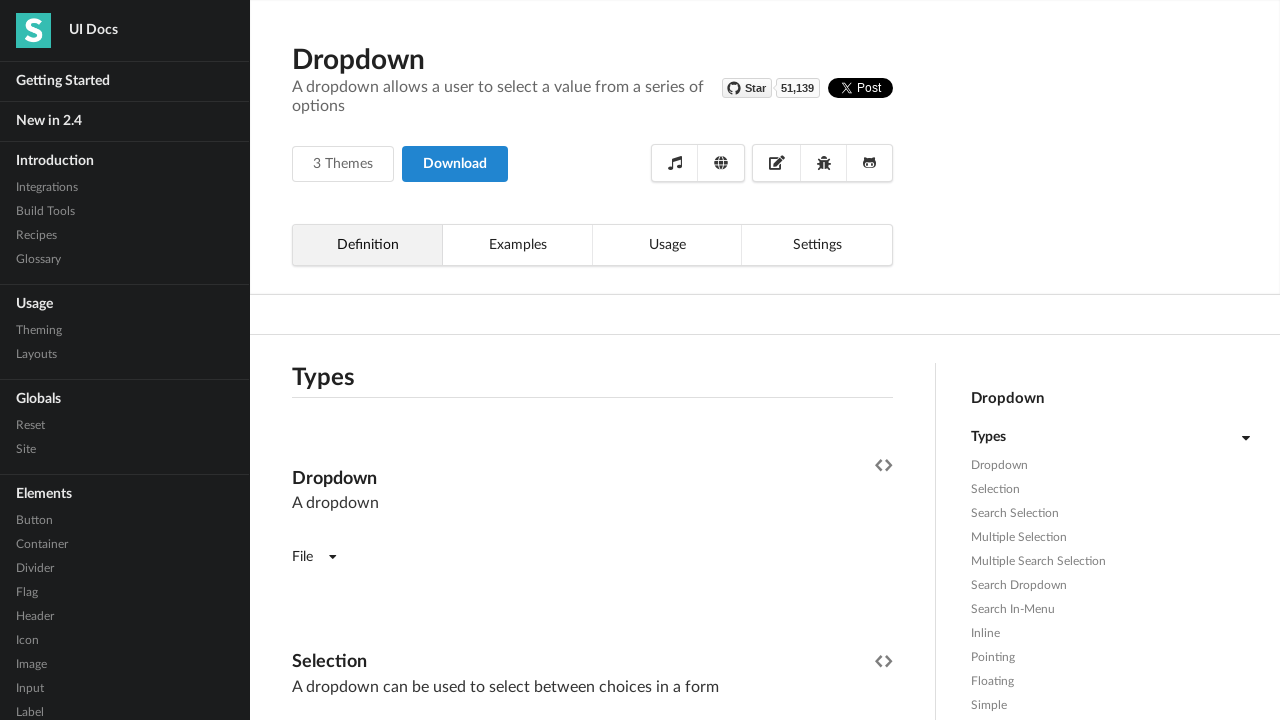

Clicked the first fluid search selection dropdown to open it at (592, 361) on (//div[@class='ui fluid search selection dropdown'])[1]
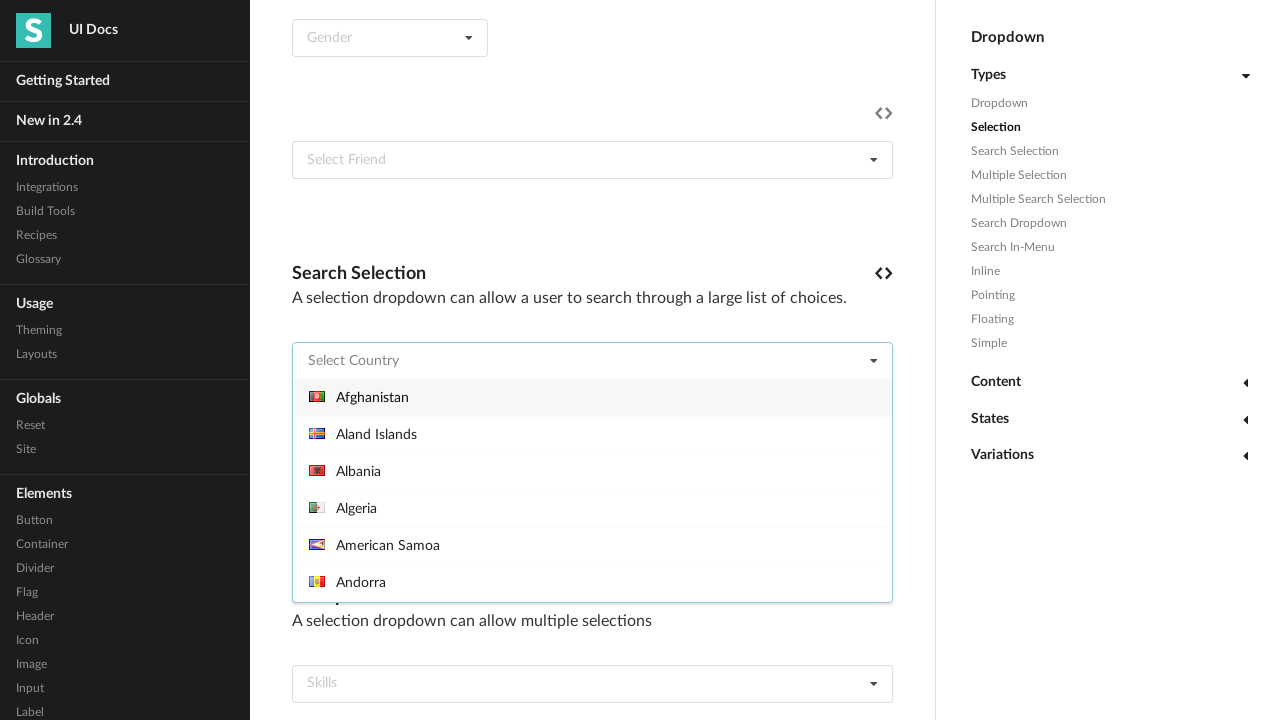

Waited 1000ms for dropdown to fully open
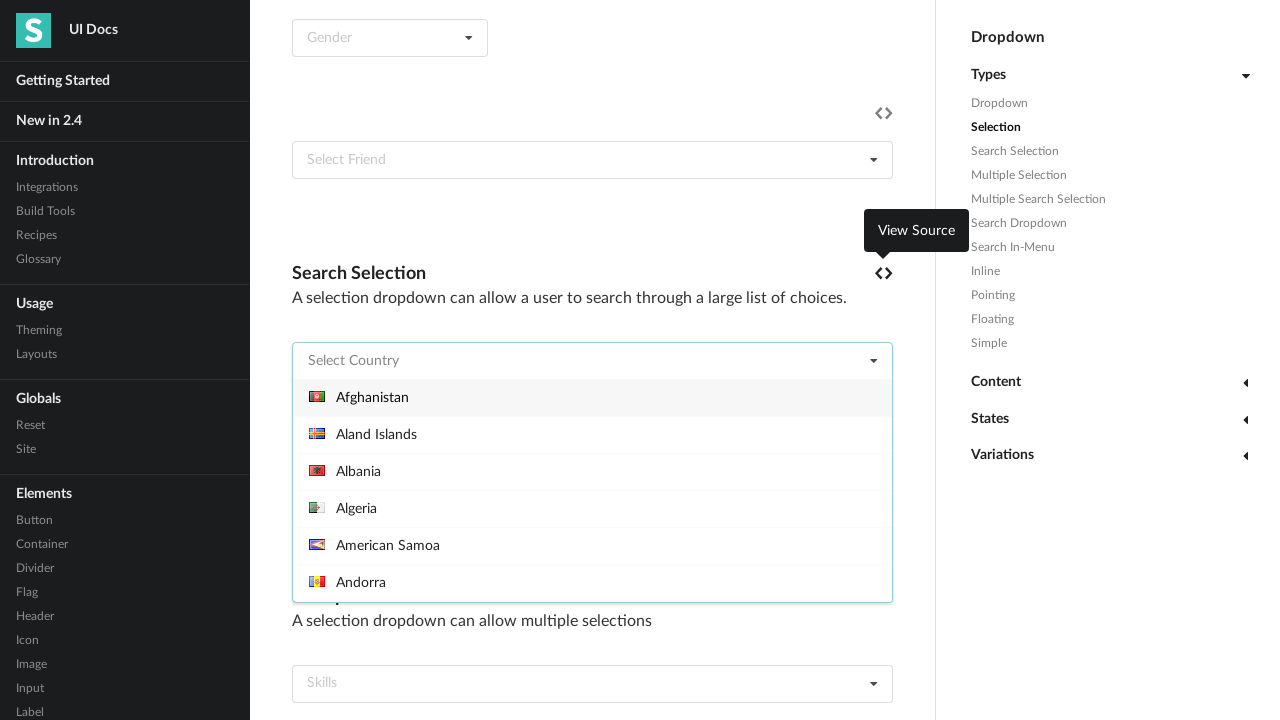

Selected 'Algeria' from the dropdown options at (592, 508) on (//div[text()='Algeria'])[1]
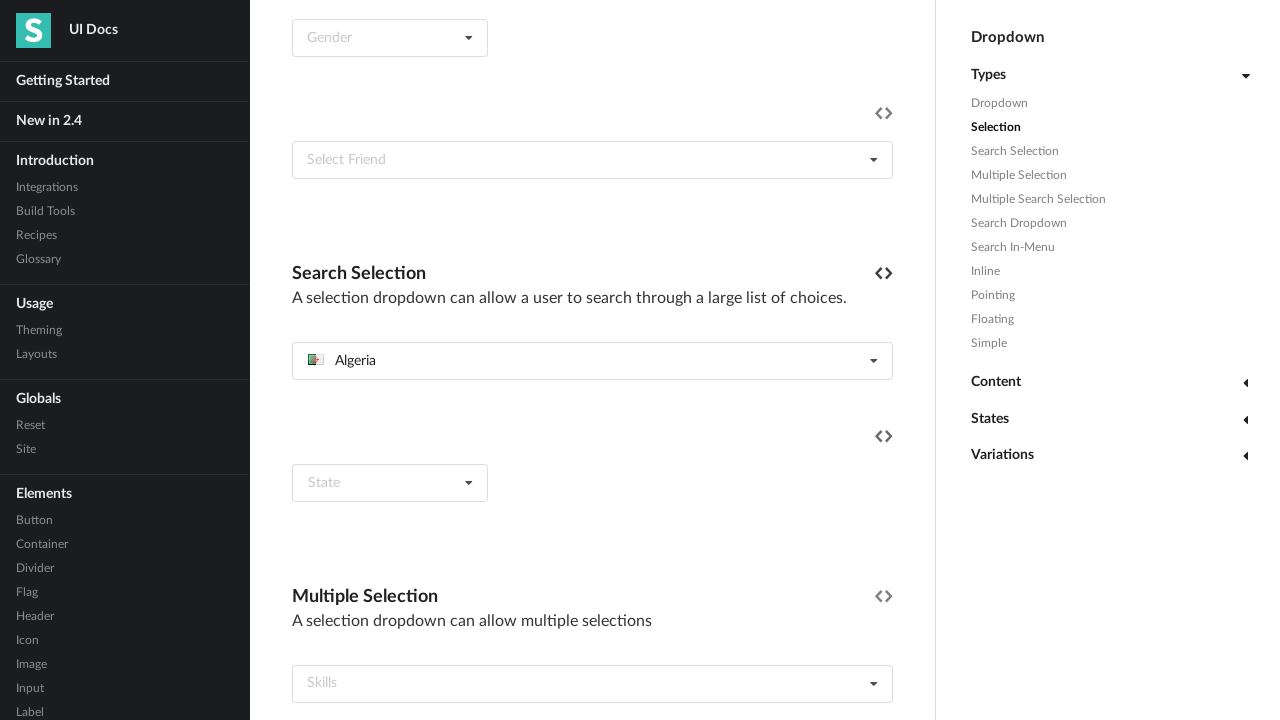

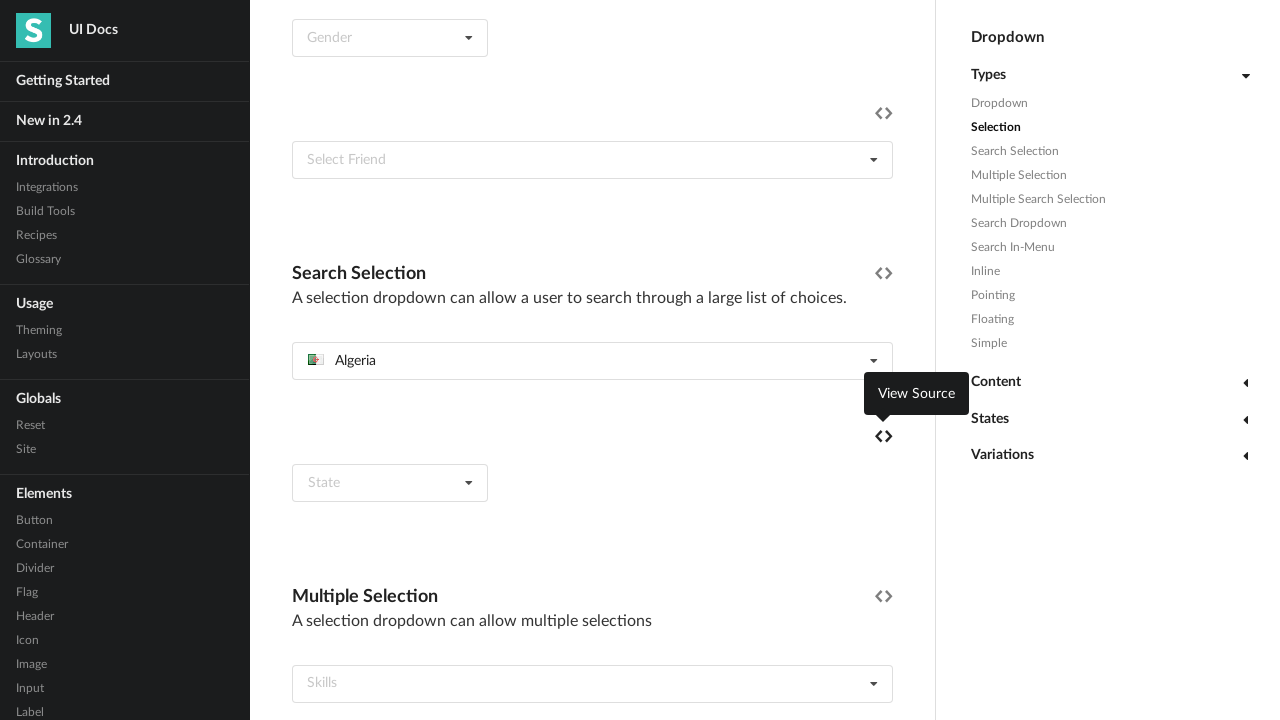